Tests various text input field interactions including typing, appending text, clearing fields, and verifying field states

Starting URL: https://www.leafground.com/input.xhtml

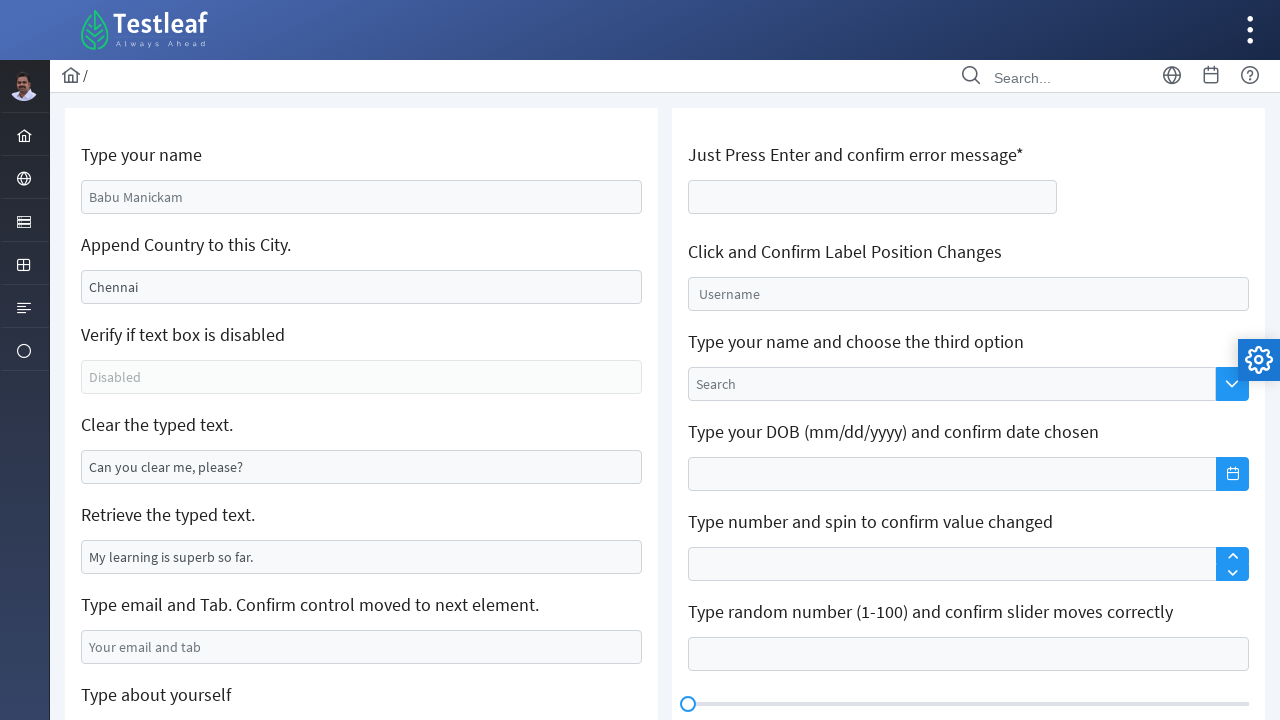

Filled name field with 'Kavishka Rathnayake' on #j_idt88\:name
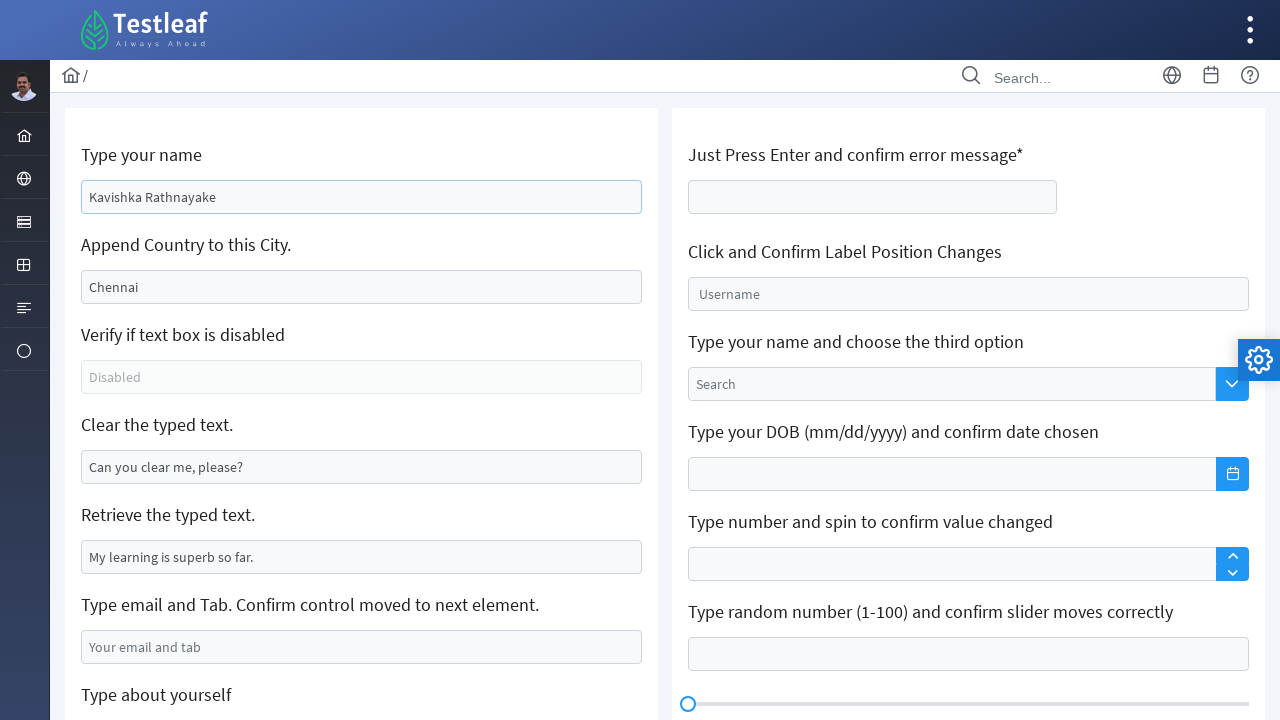

Filled city field with 'India' on #j_idt88\:j_idt91
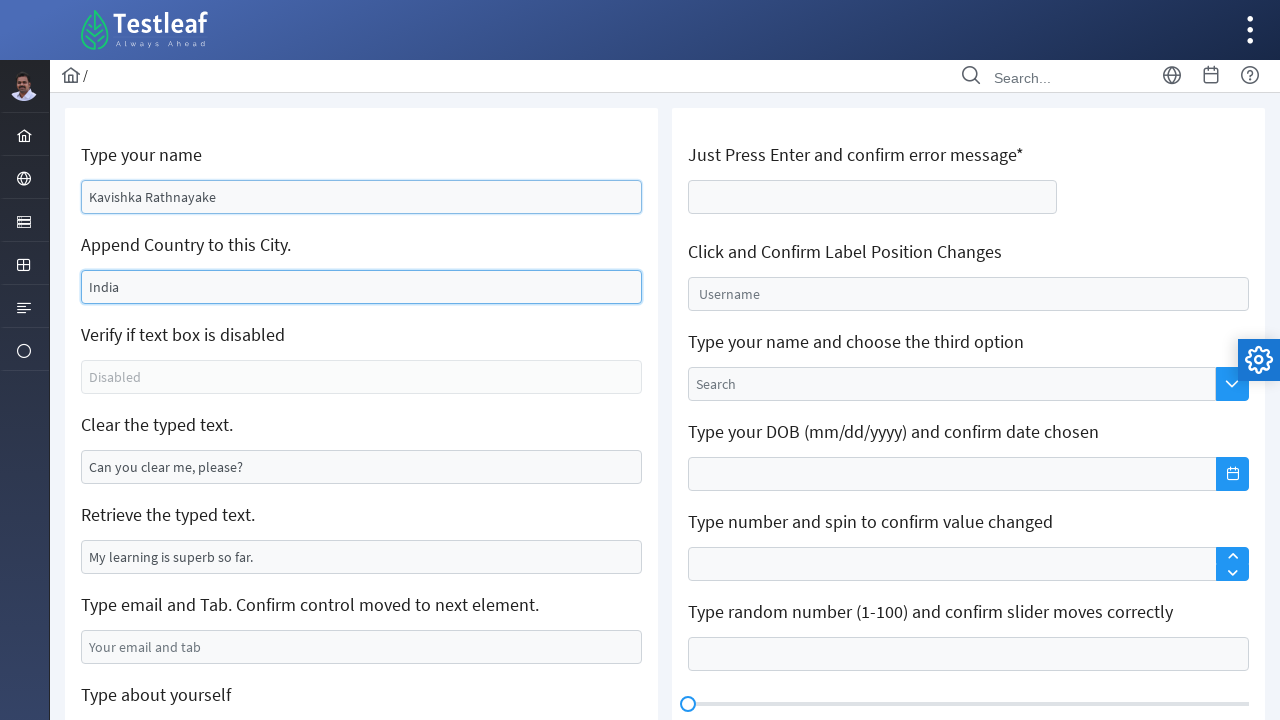

Cleared the text field on //*[@id='j_idt88:j_idt95']
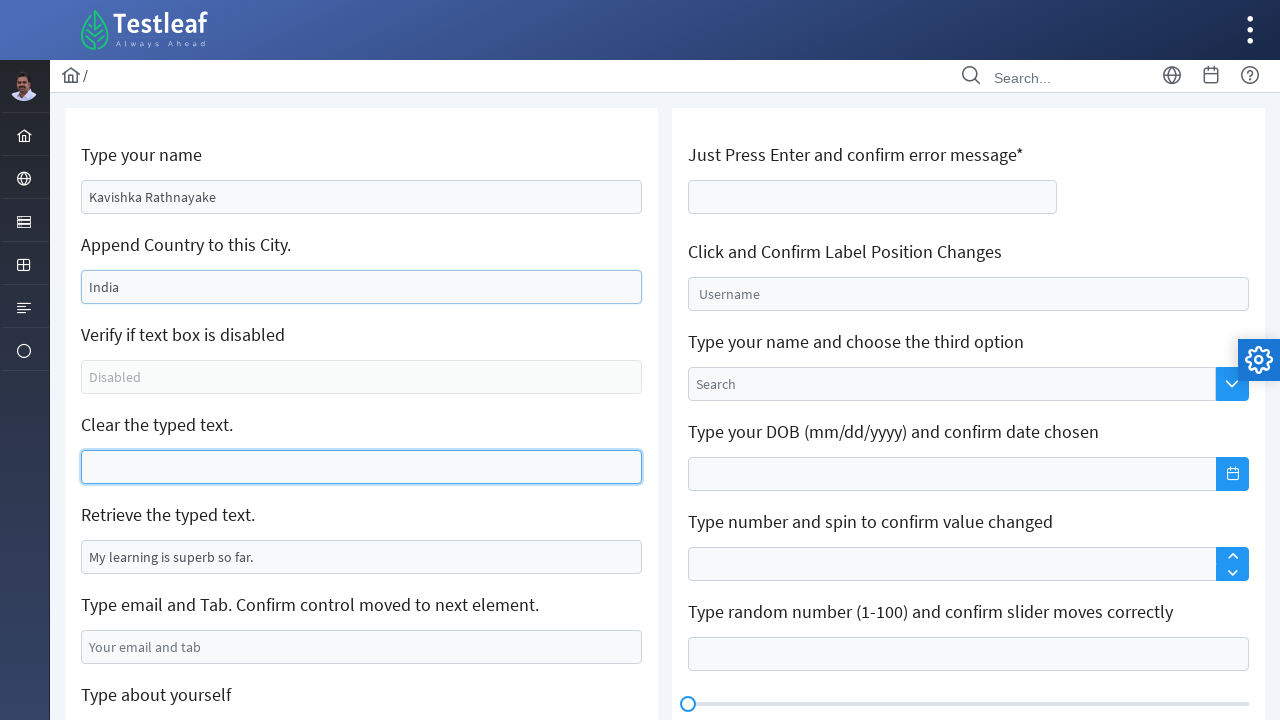

Filled email field with 'testuser123@example.com' on #j_idt88\:j_idt99
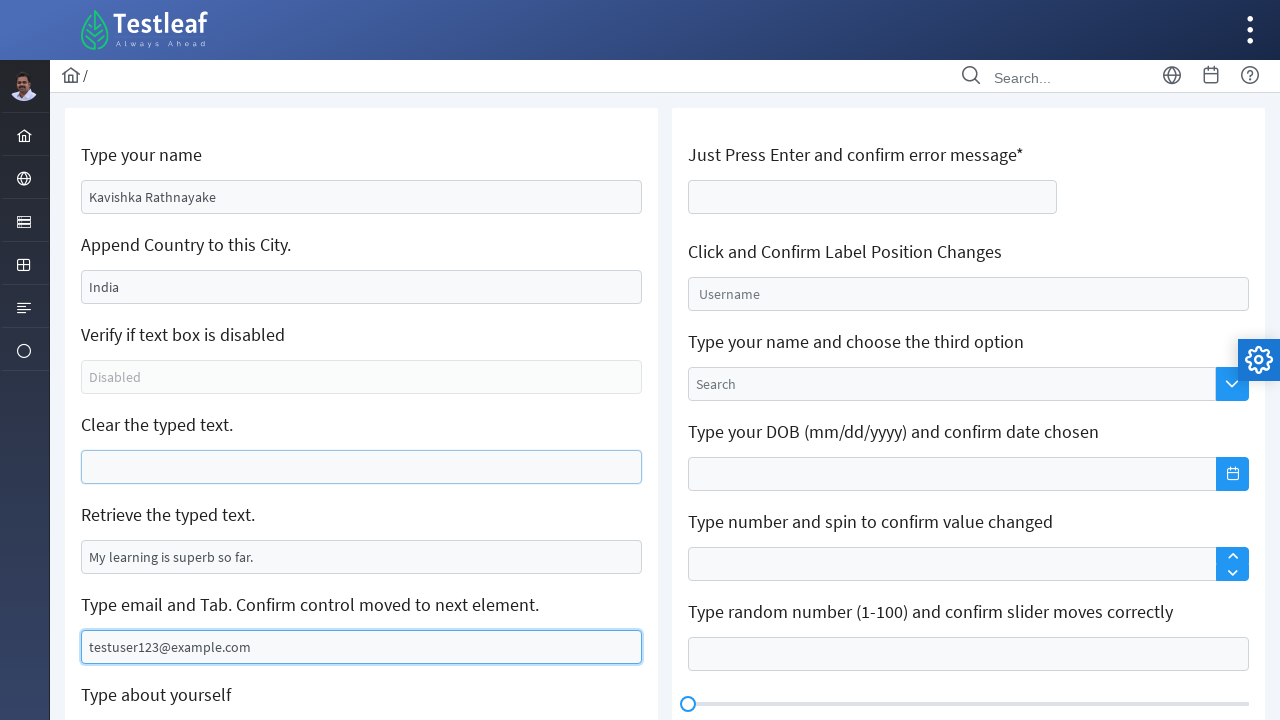

Pressed Tab key to move to next element
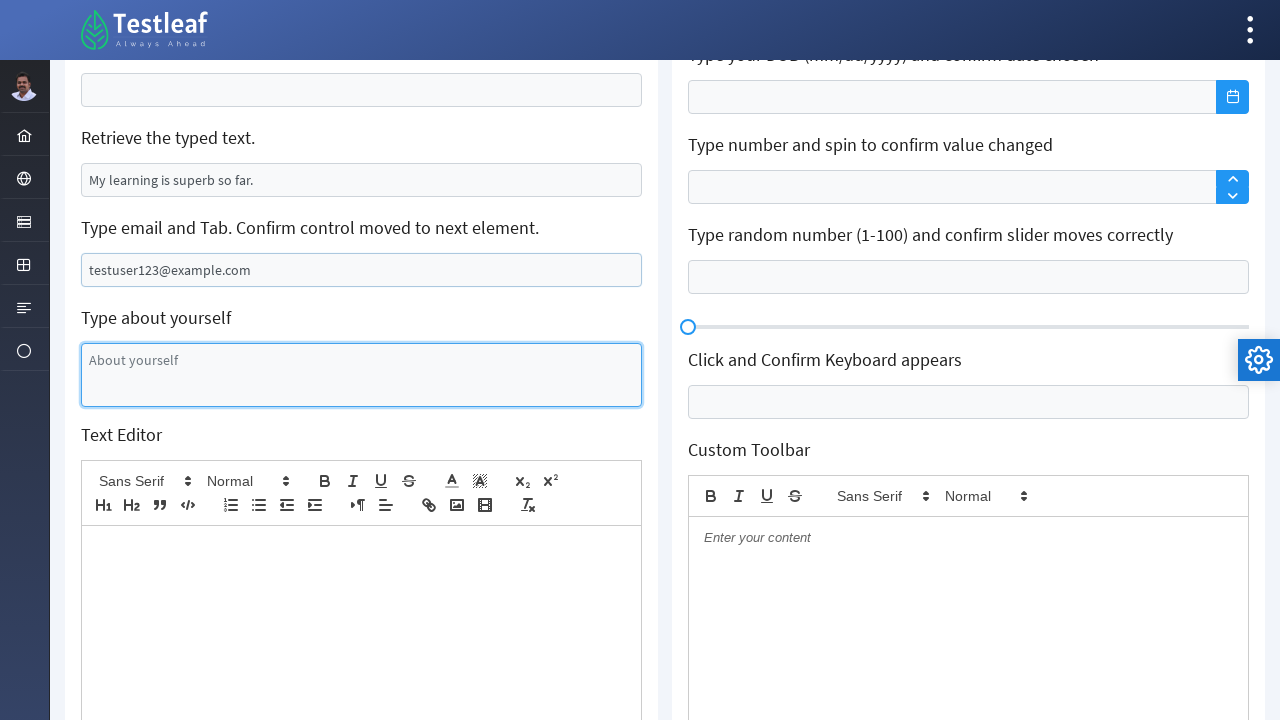

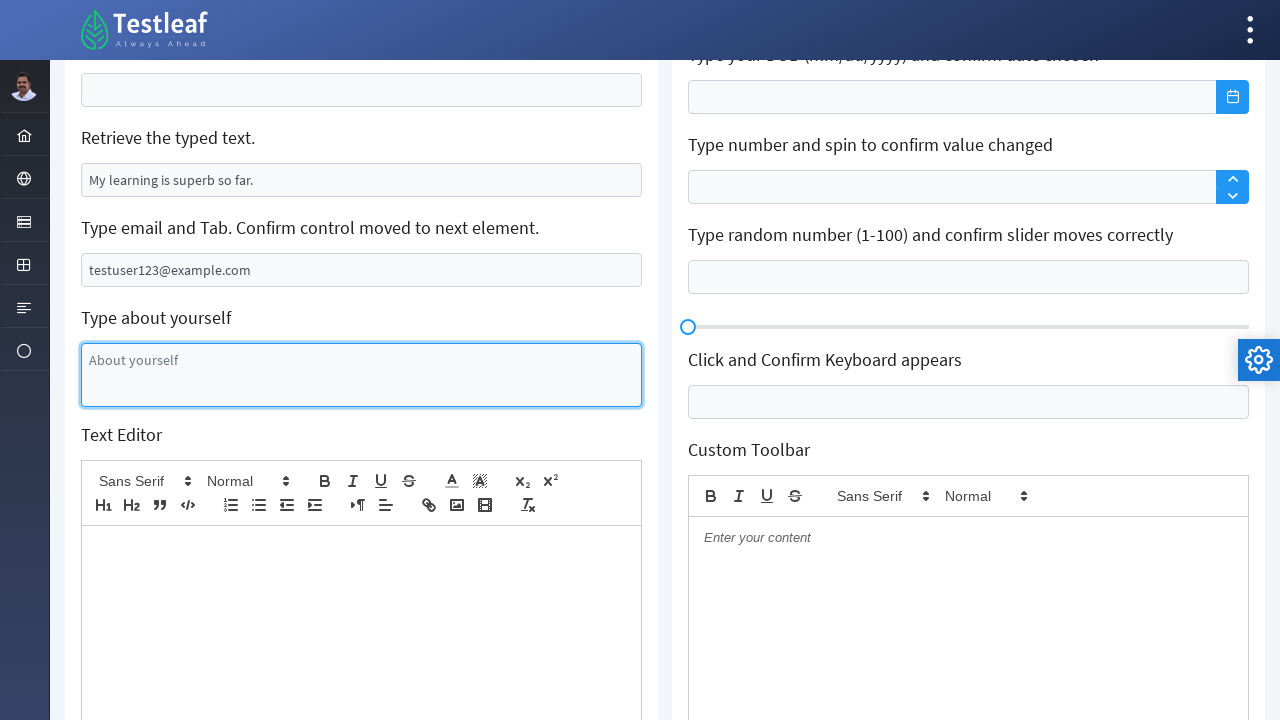